Tests dropdown functionality by selecting options using different selection methods (visible text and index)

Starting URL: https://the-internet.herokuapp.com/

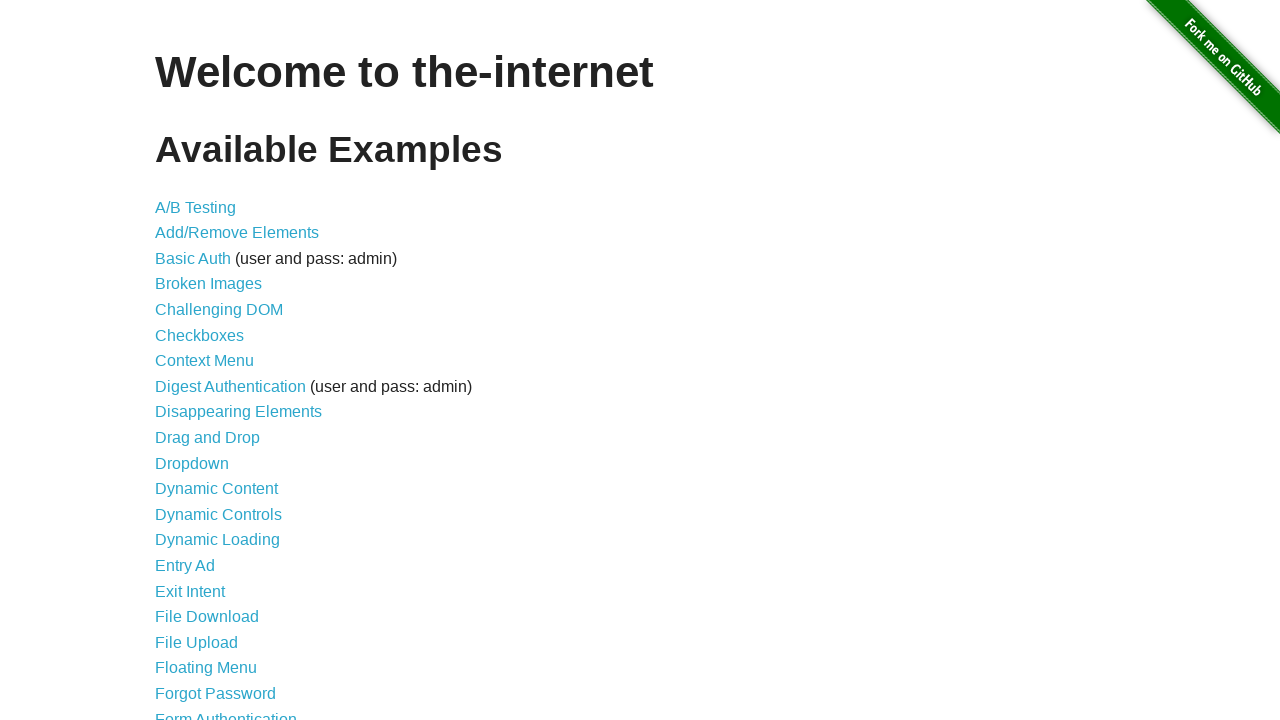

Clicked on Dropdown link at (192, 463) on a[href='/dropdown']
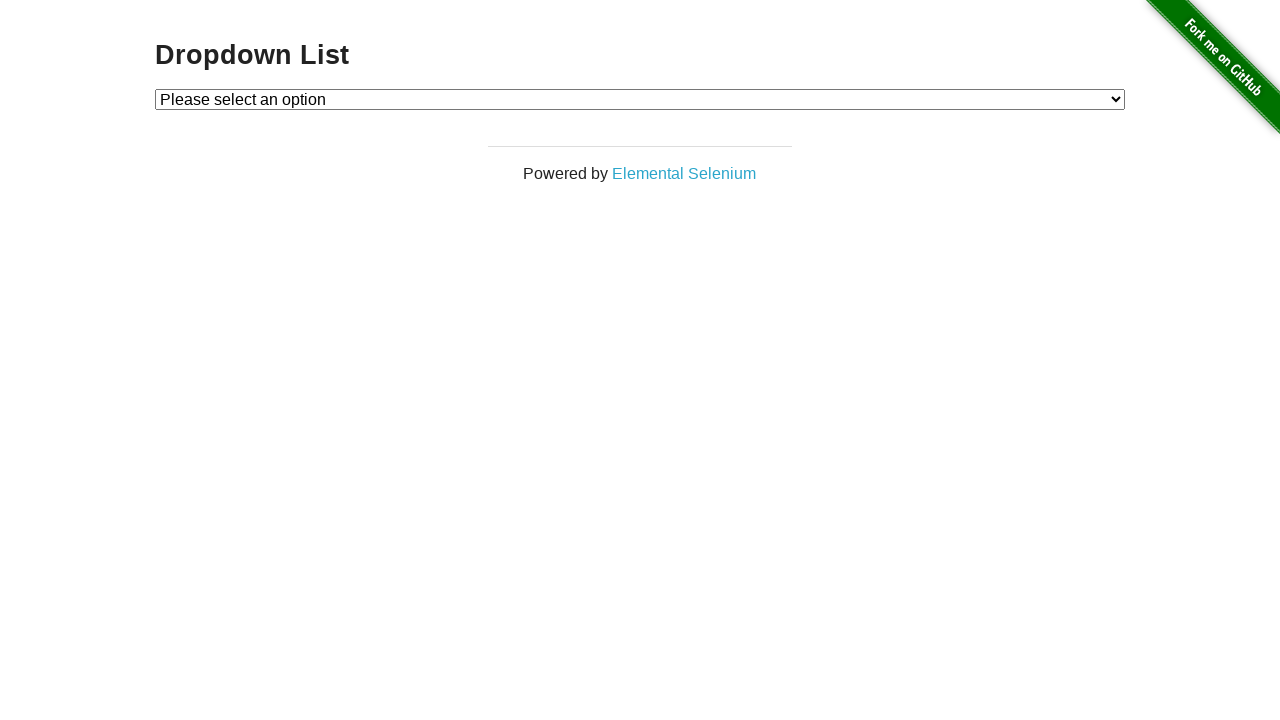

Dropdown element loaded
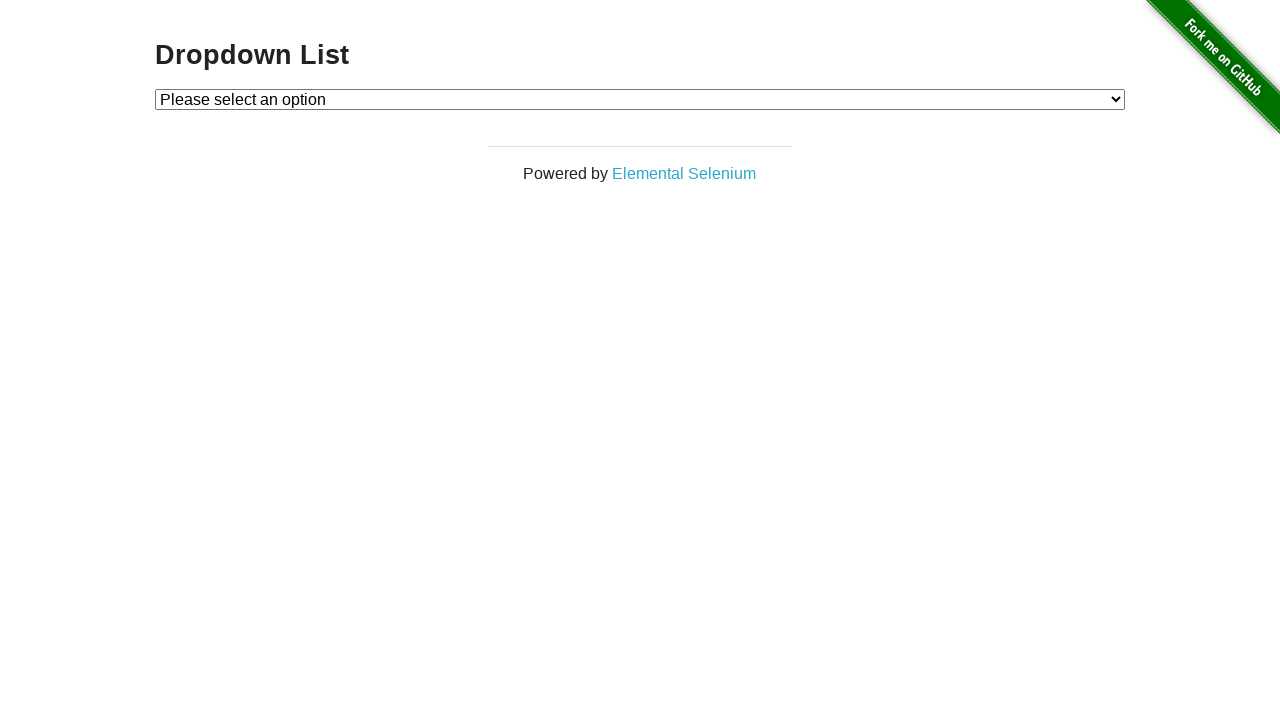

Selected Option 2 by visible text on #dropdown
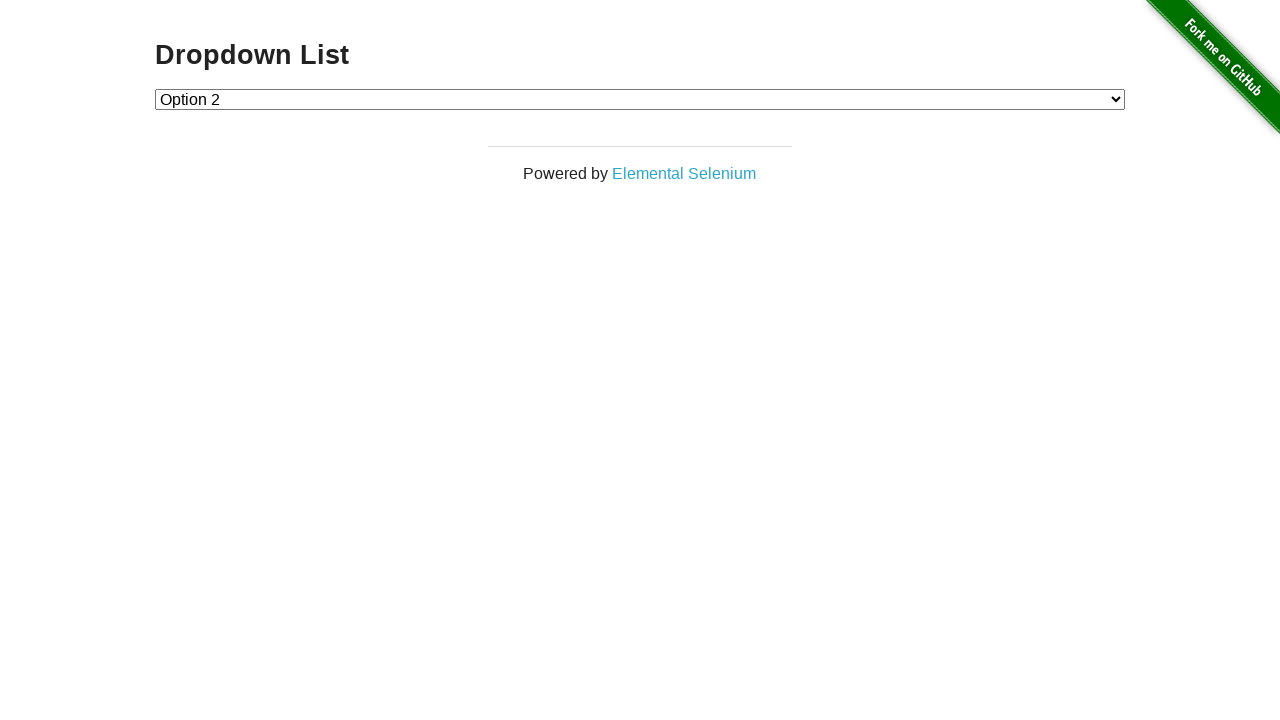

Selected Option 1 by index on #dropdown
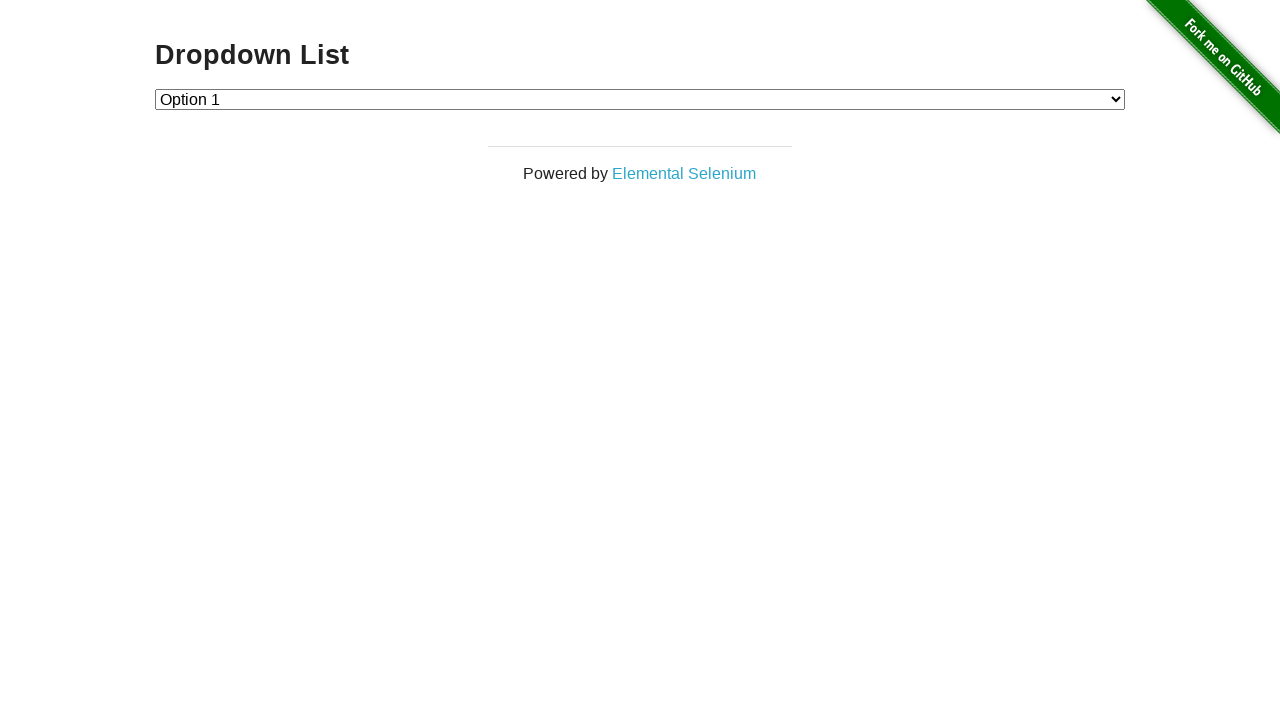

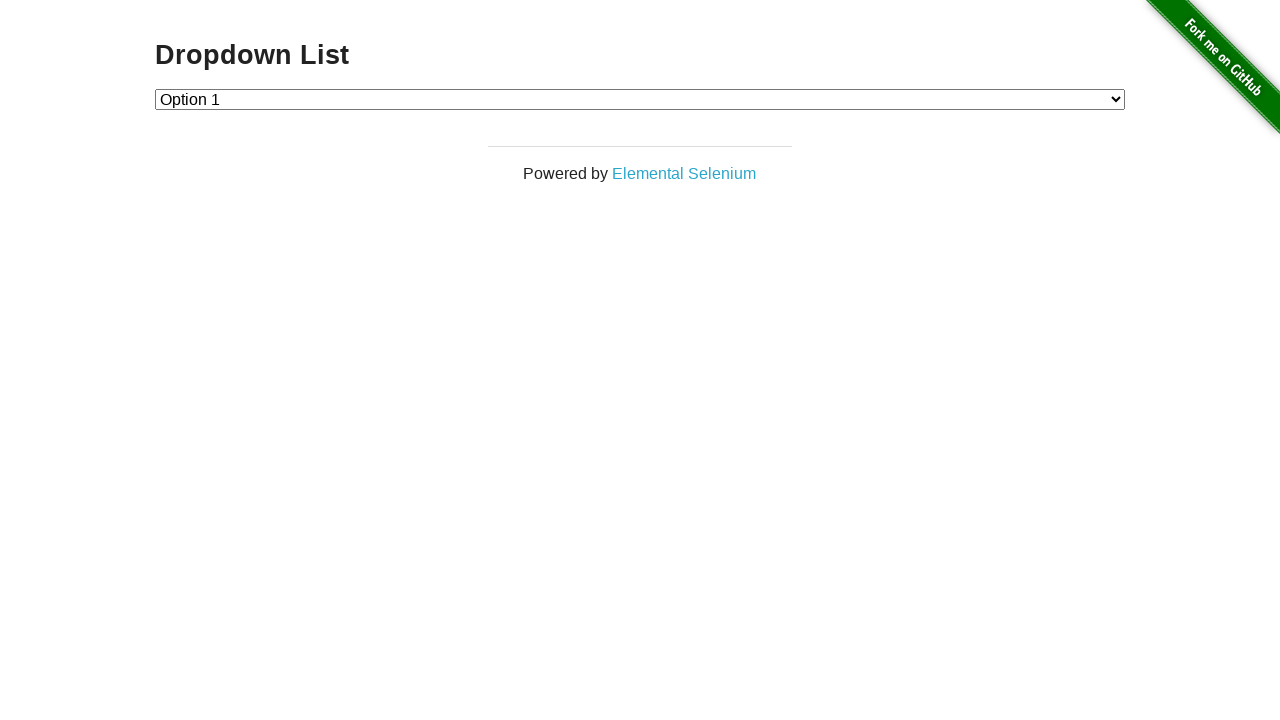